Tests a sign-up form with dynamic attributes by filling in username, password, confirm password, and email fields, then submitting the form and verifying the confirmation message.

Starting URL: https://v1.training-support.net/selenium/dynamic-attributes

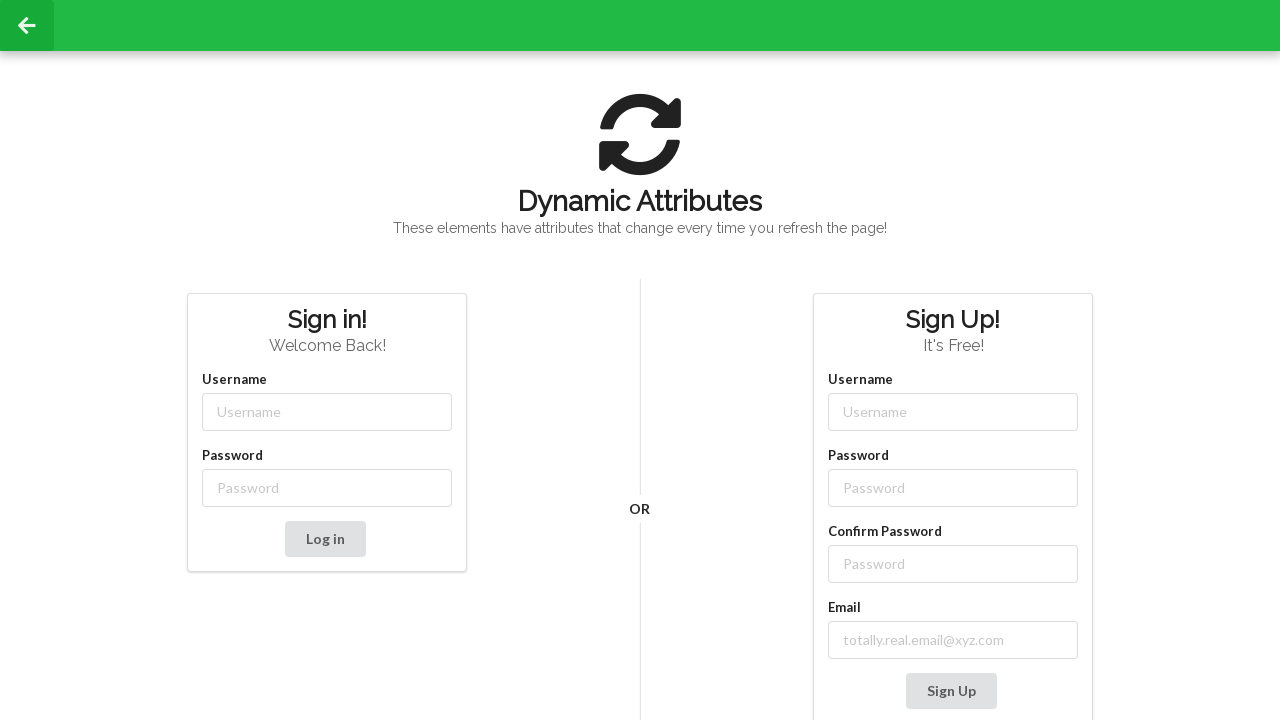

Filled username field with 'testuser456' using partial class match on input[class*='-username']
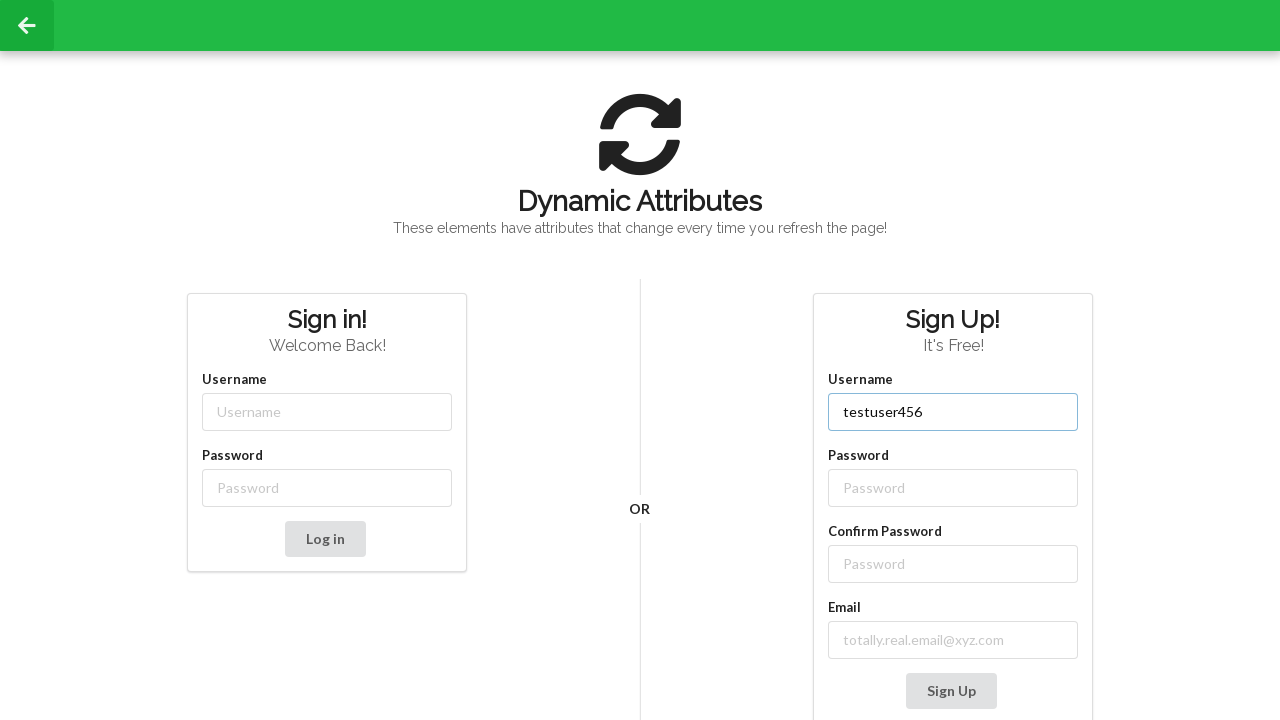

Filled password field with 'SecurePass123' using partial class match on input[class*='-password']
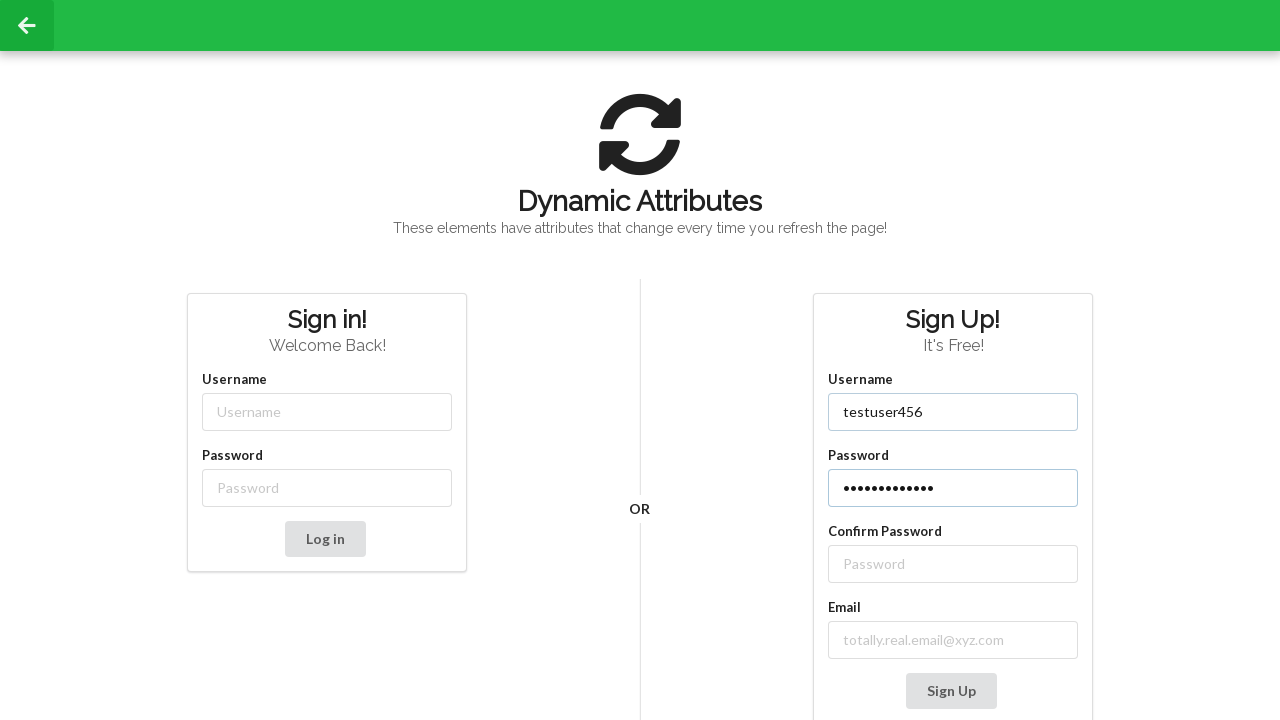

Filled confirm password field with 'SecurePass123' using label text locator on //label[text()='Confirm Password']/following-sibling::input
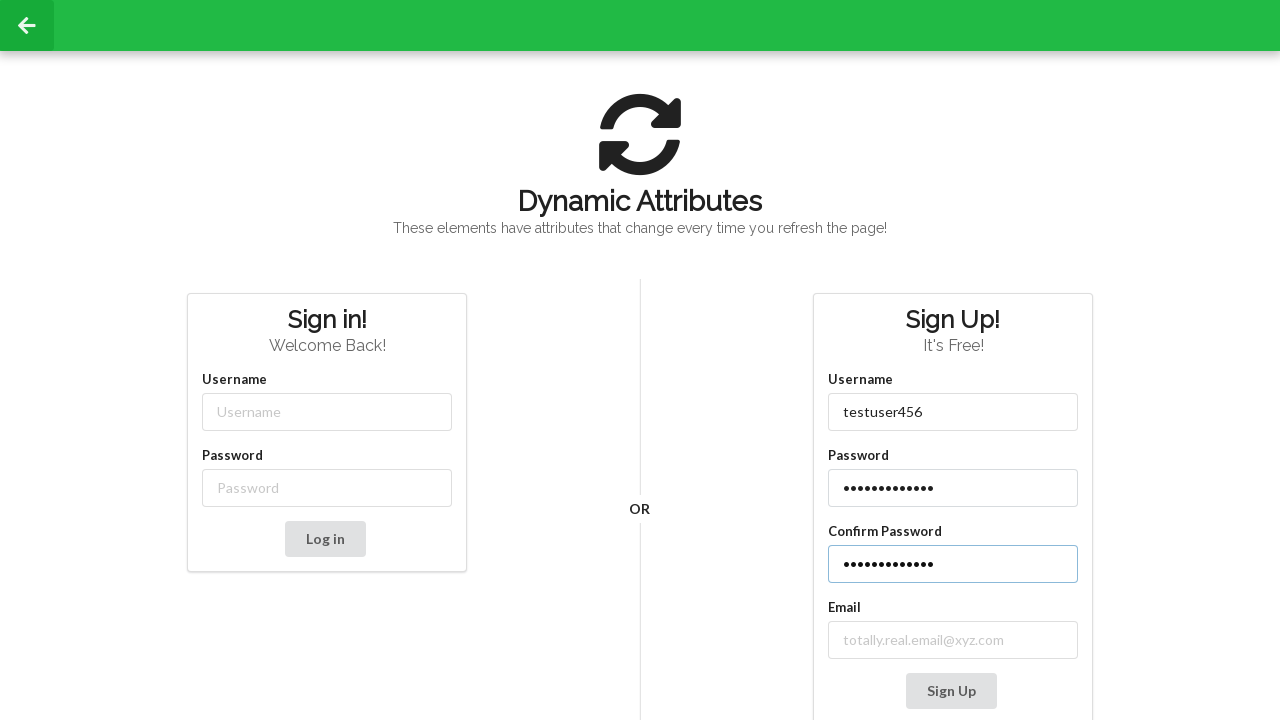

Filled email field with 'testuser456@example.com' using label text locator on //label[text()='Email']/following-sibling::input
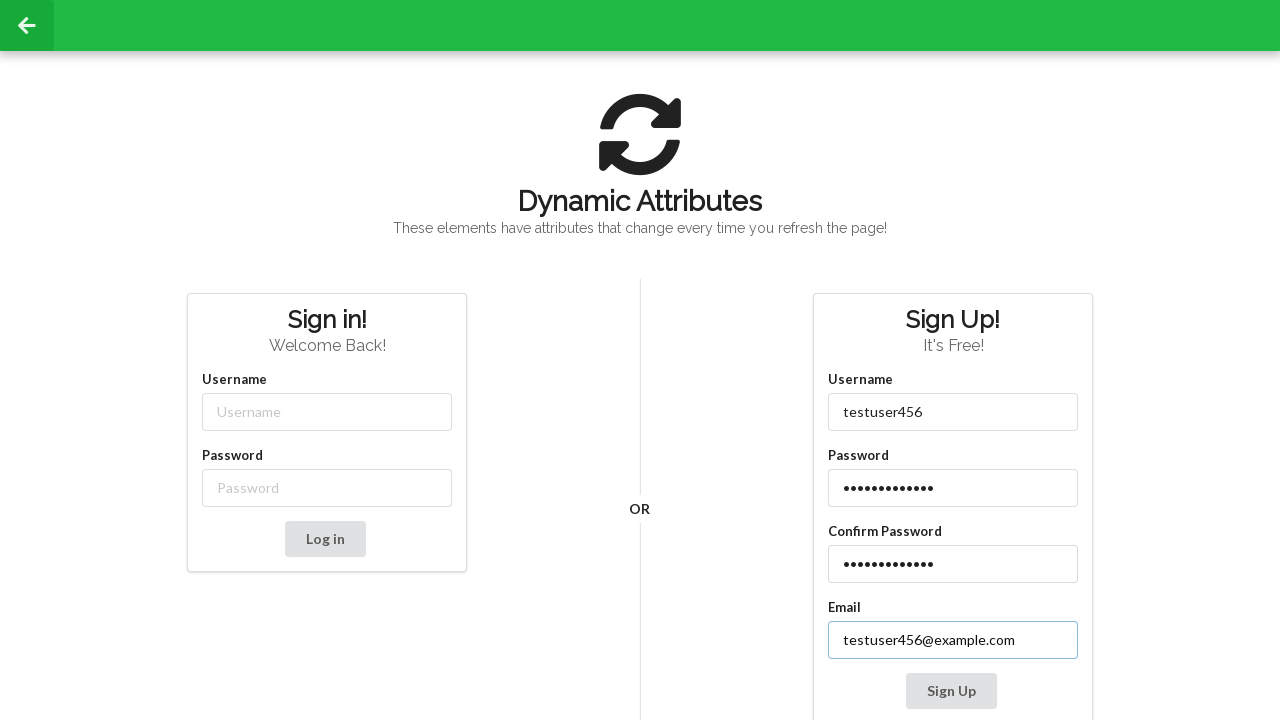

Clicked Sign Up button to submit the form at (951, 691) on button:has-text('Sign Up')
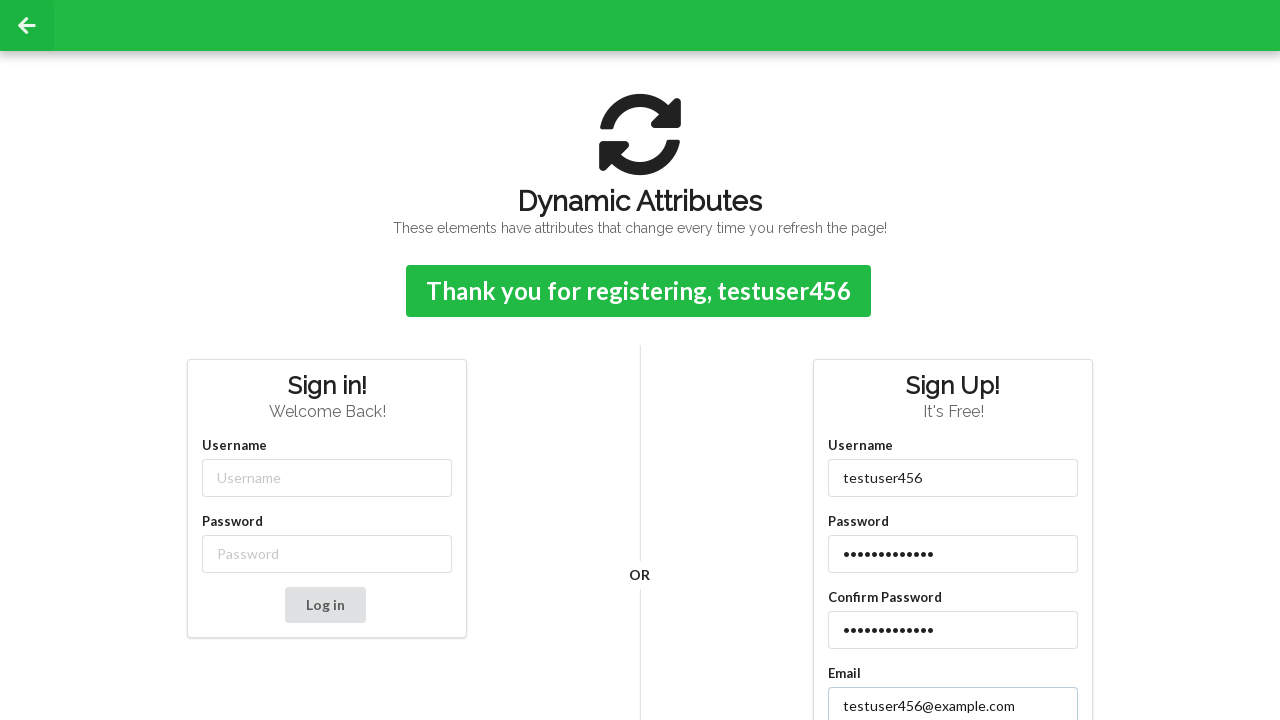

Confirmation message appeared after form submission
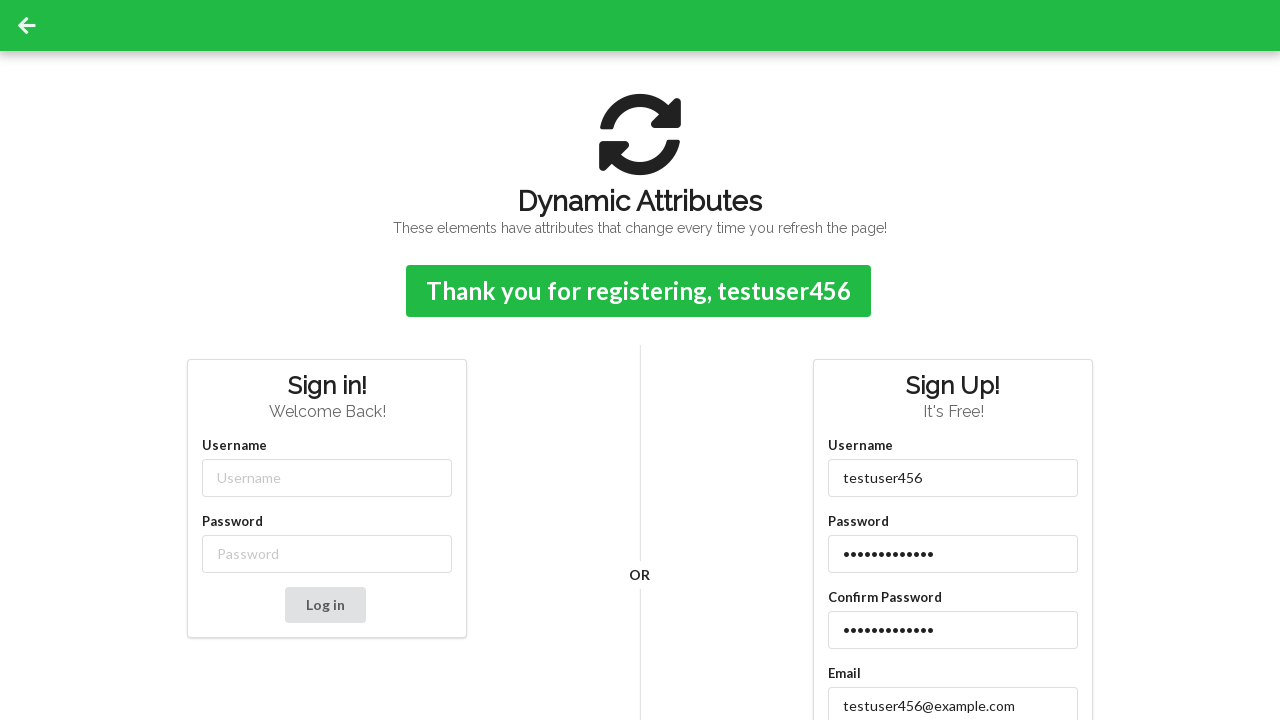

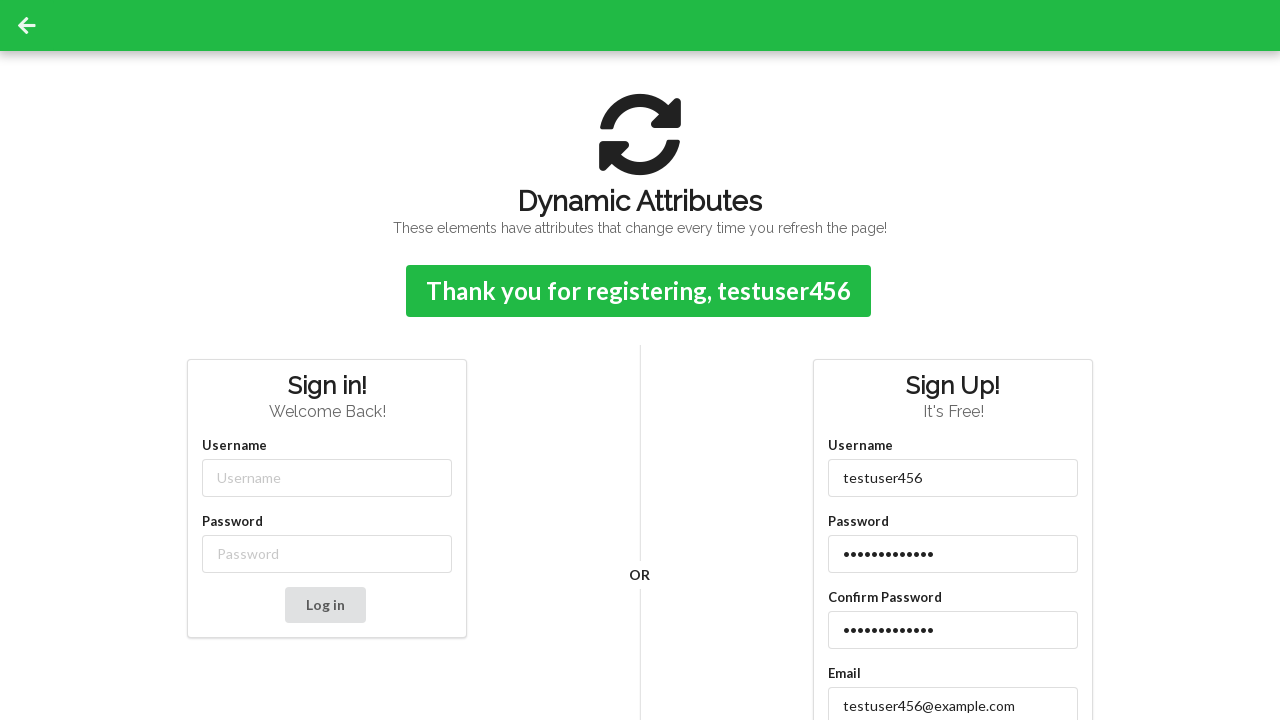